Tests right-click context menu functionality by performing a right-click on a button, selecting "Edit" from the context menu, and accepting the resulting alert

Starting URL: https://swisnl.github.io/jQuery-contextMenu/demo.html

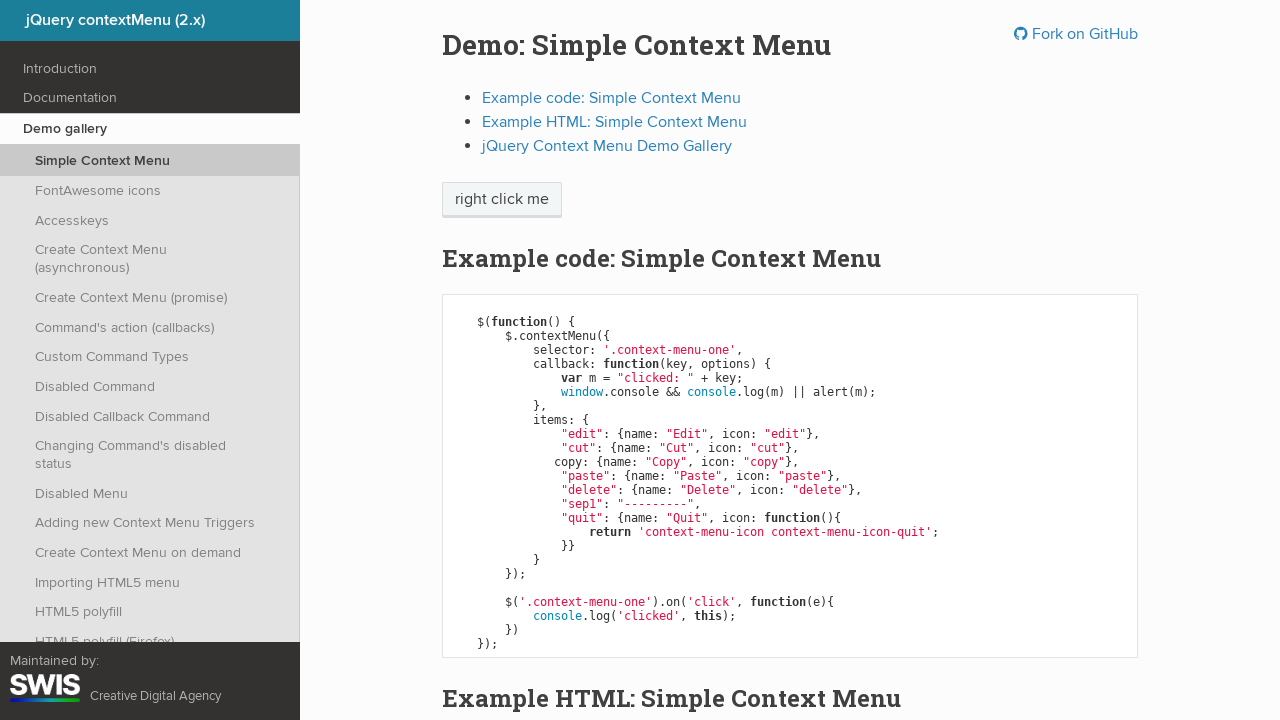

Located the button for right-click testing
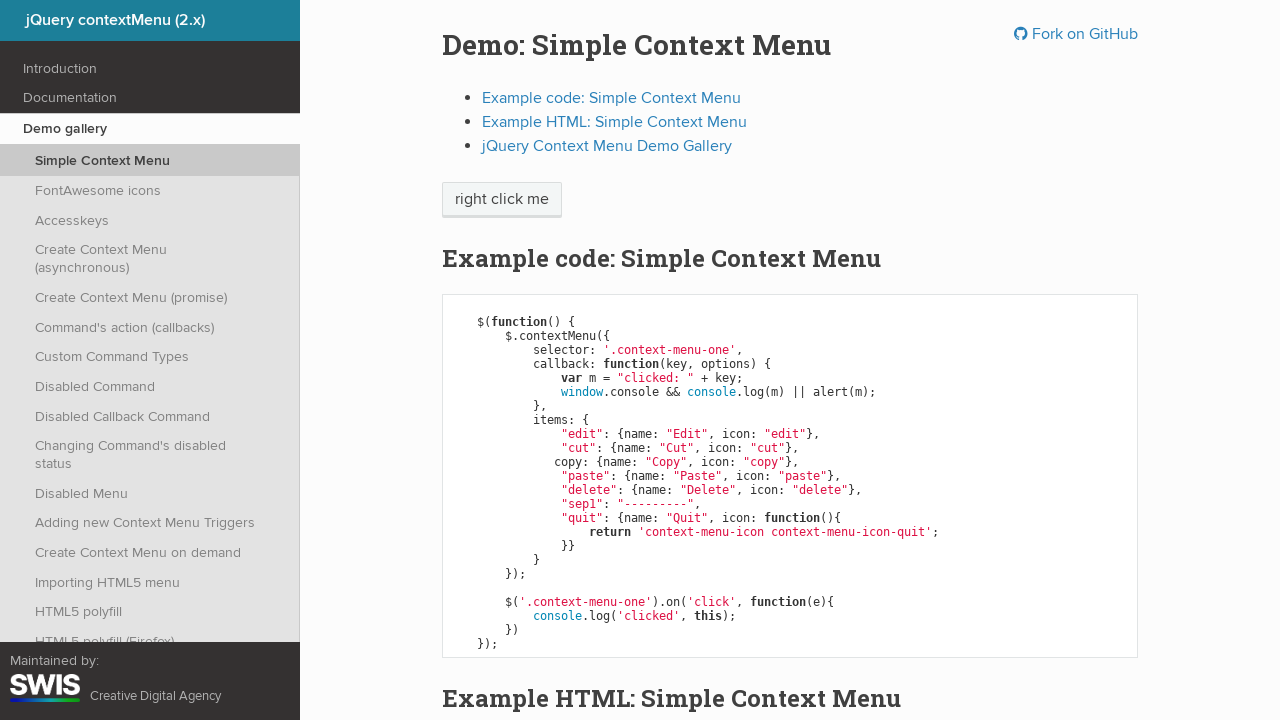

Performed right-click on the button at (502, 200) on xpath=//span[@class='context-menu-one btn btn-neutral']
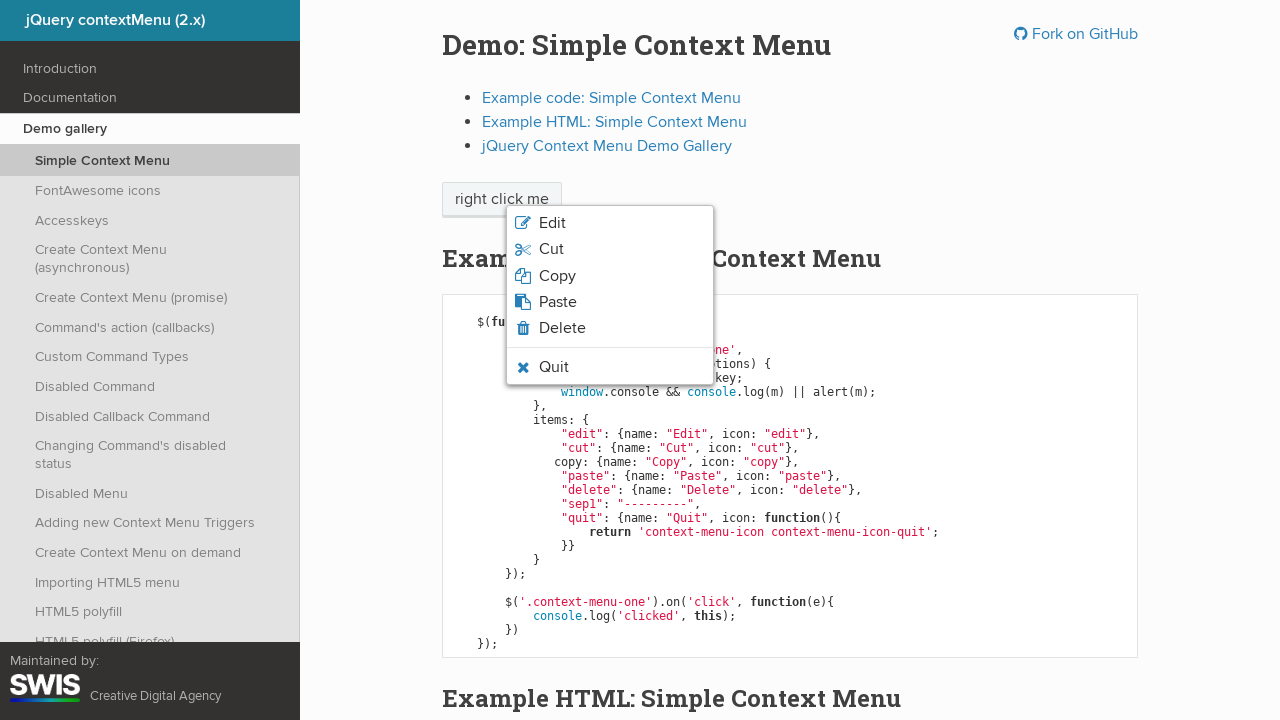

Clicked 'Edit' option from context menu at (552, 223) on xpath=//li//span[text()='Edit']
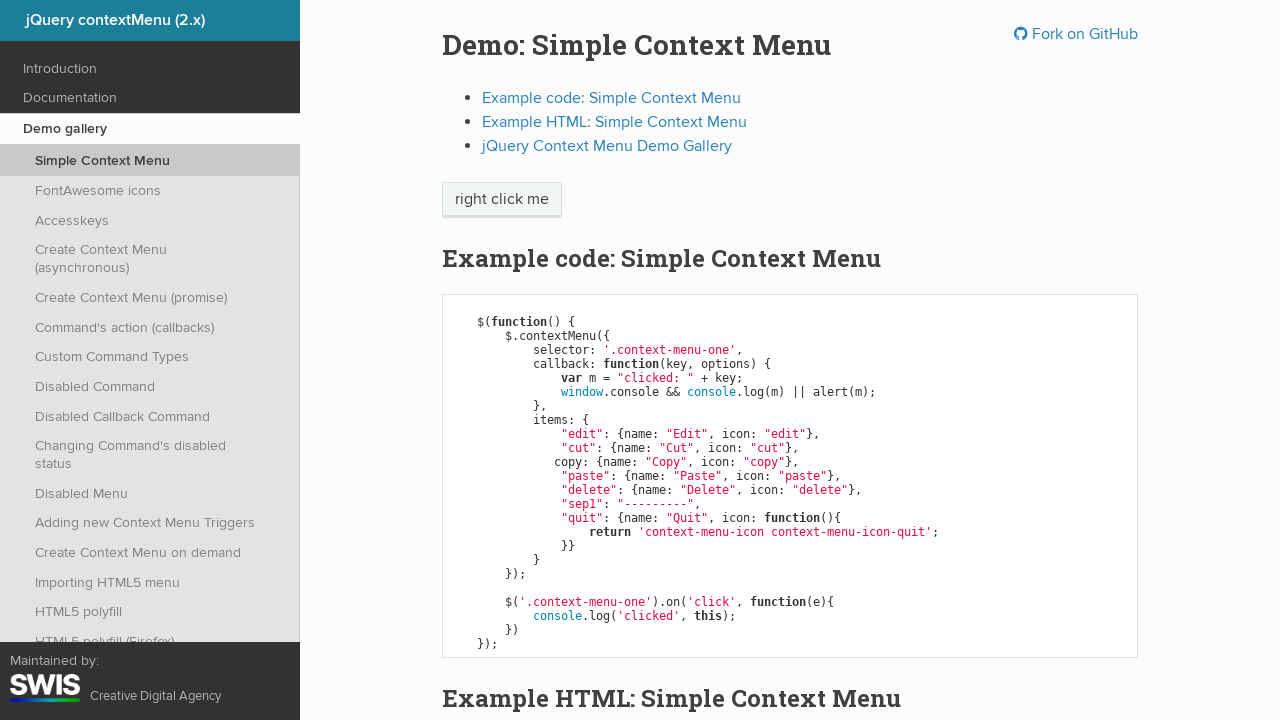

Accepted the alert dialog
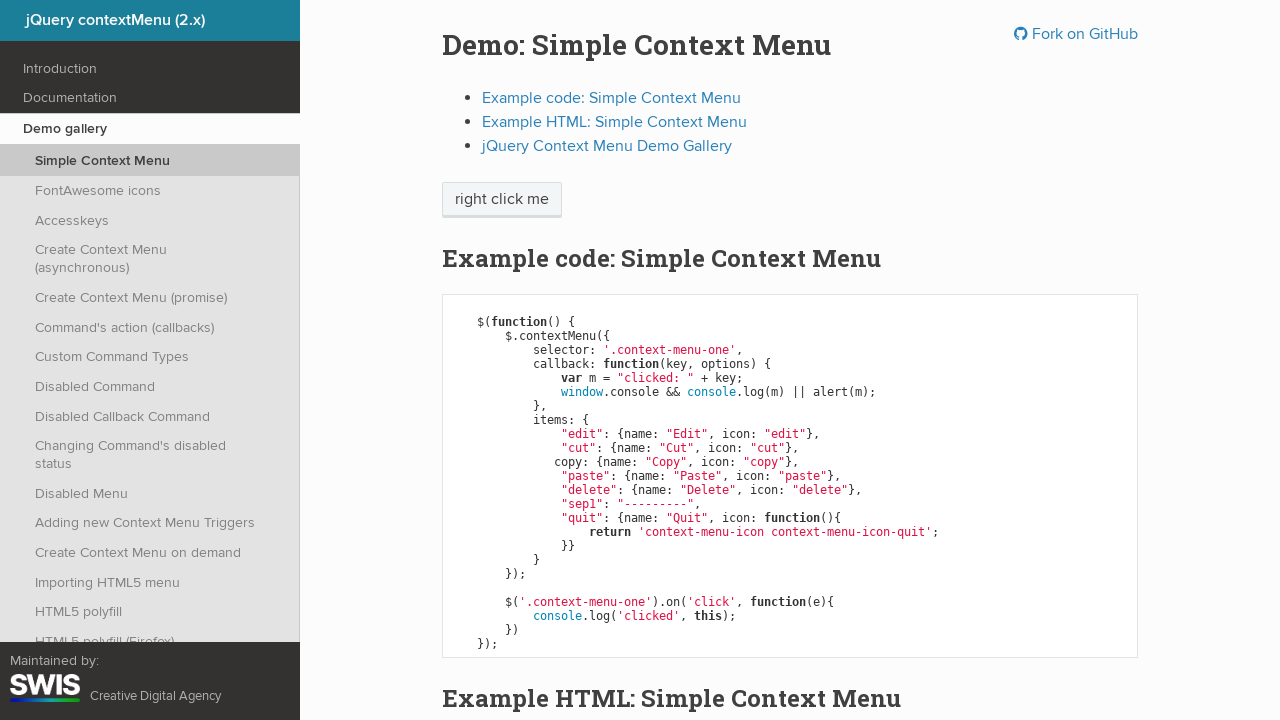

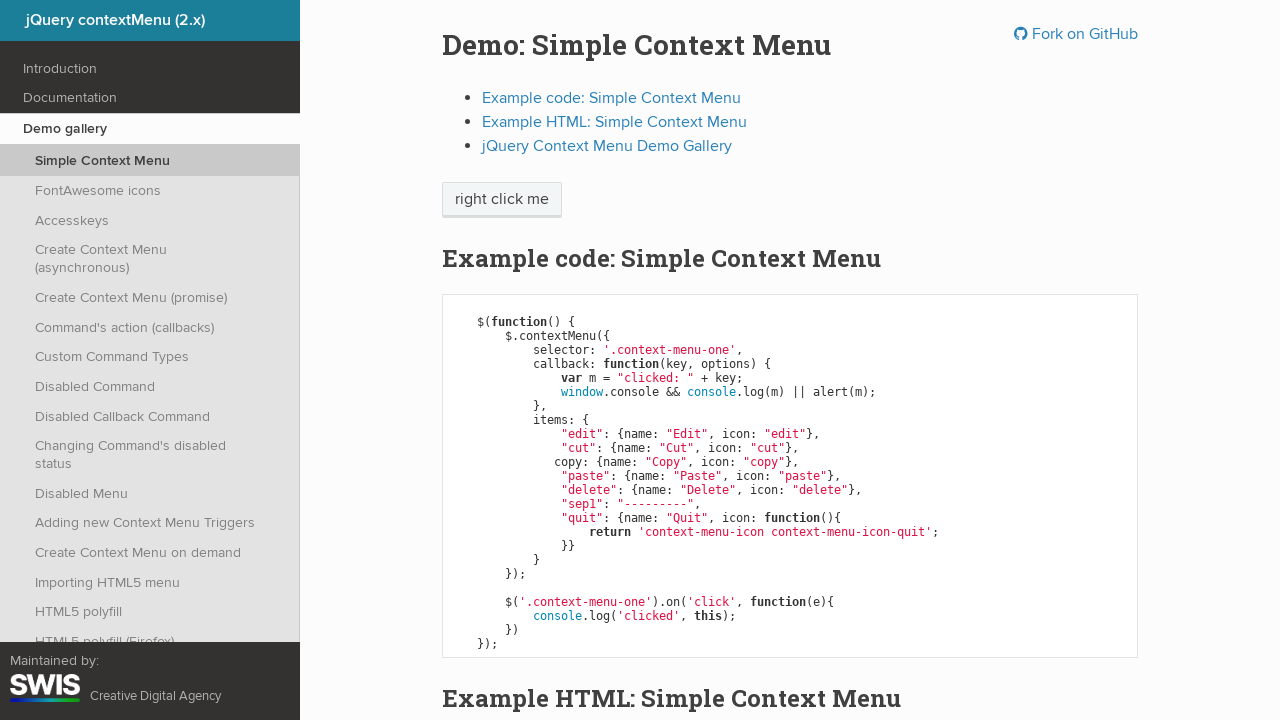